Tests multiple browser window handling by clicking a link that opens a new window, switching to the new window, closing it, and switching back to the parent window.

Starting URL: https://the-internet.herokuapp.com/windows

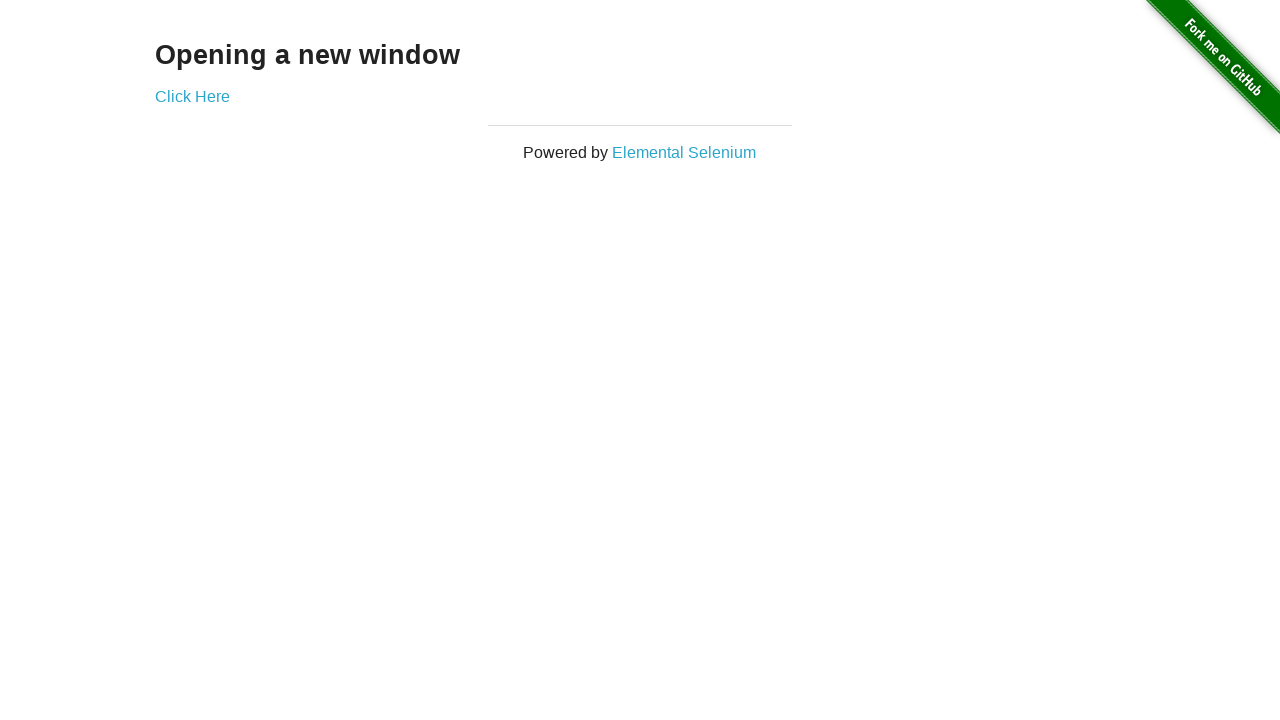

Clicked 'Click Here' link to open new window at (192, 96) on text=Click Here
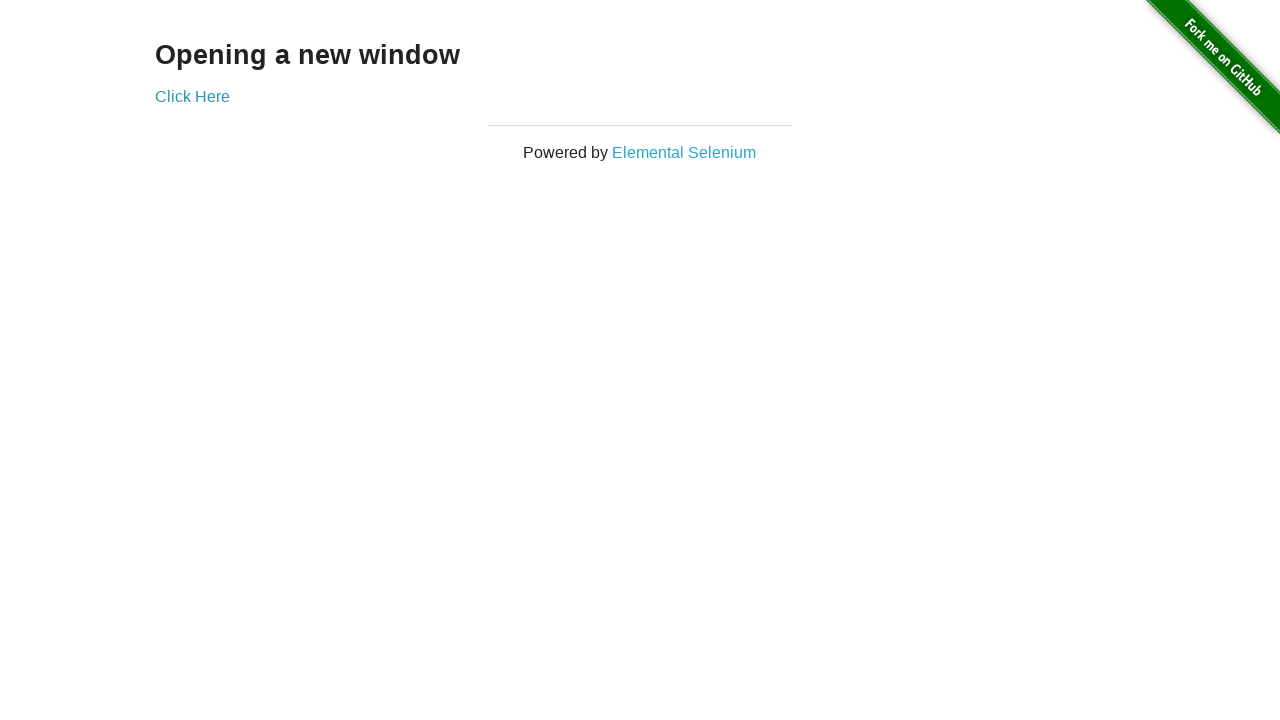

Captured new window handle
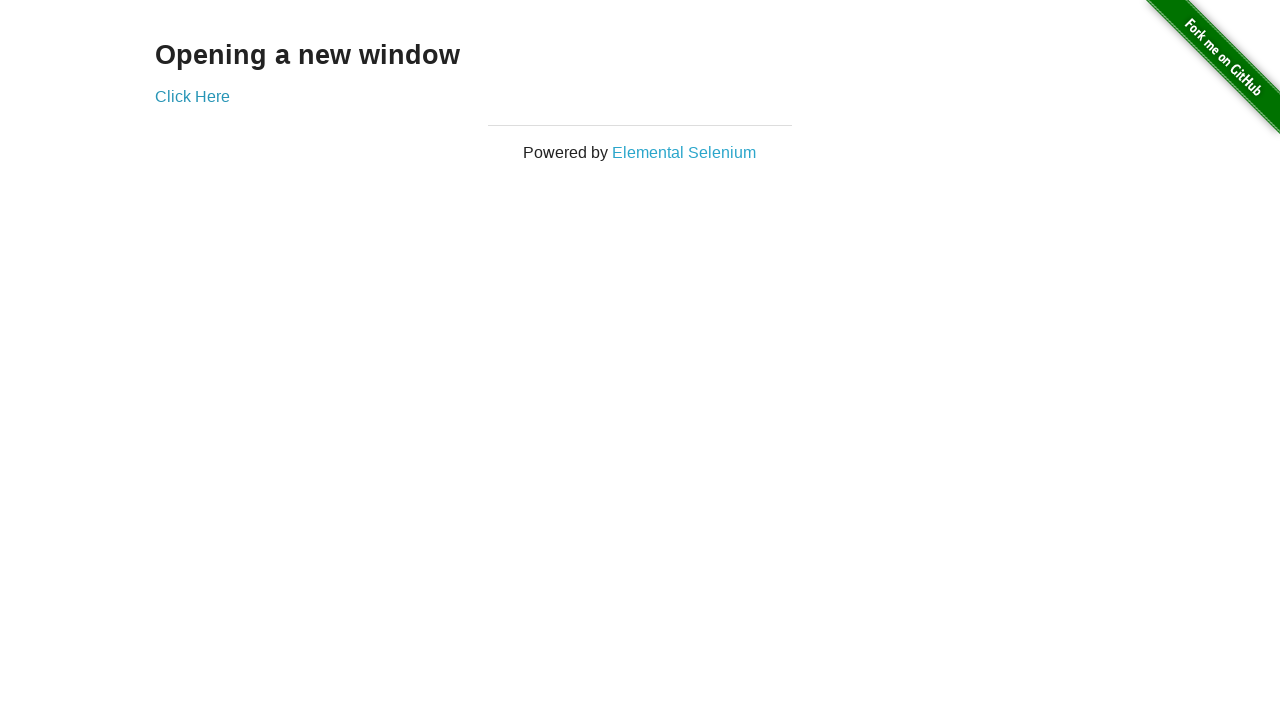

New window finished loading
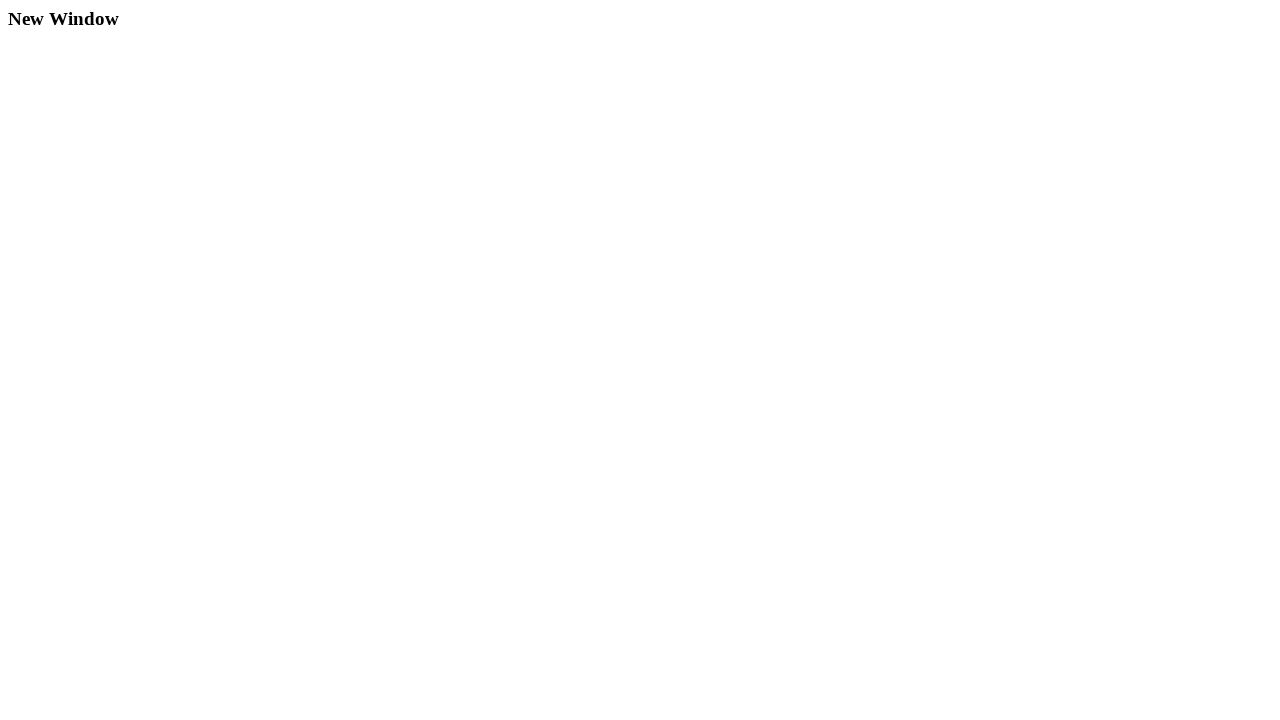

Verified new window content with h3 selector
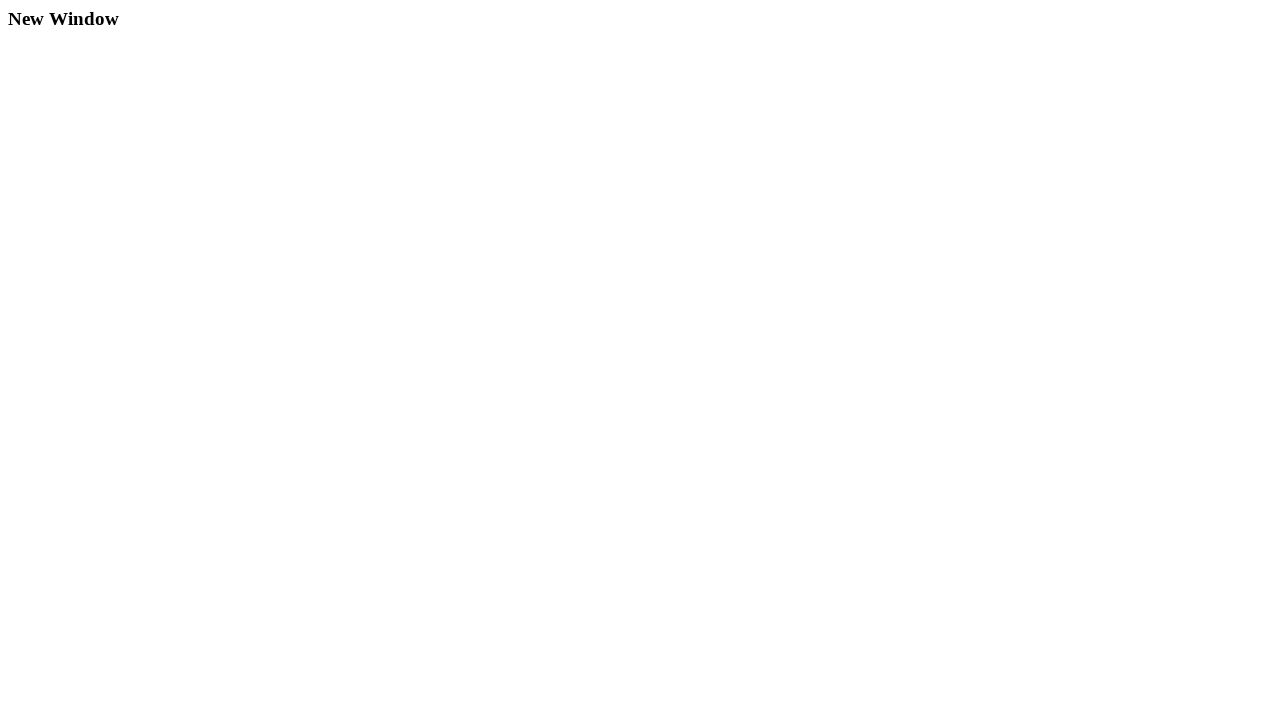

Closed child window
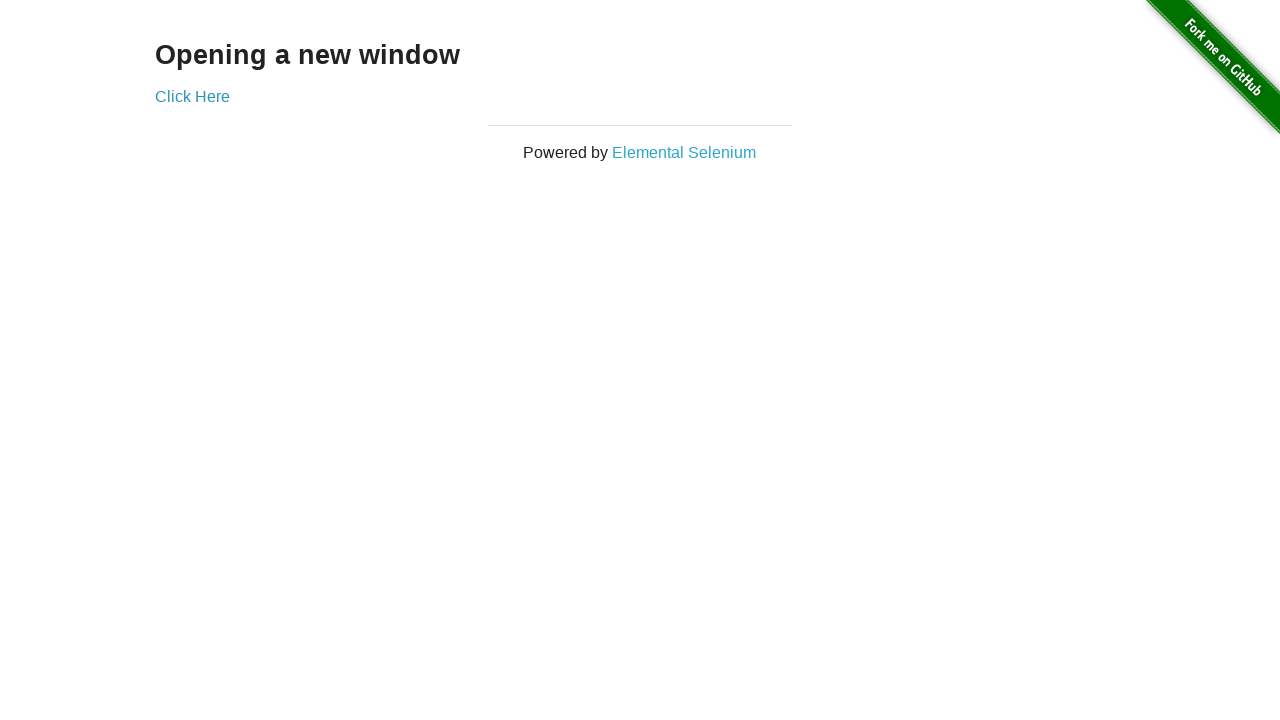

Verified return to parent window with 'Opening a new window' text
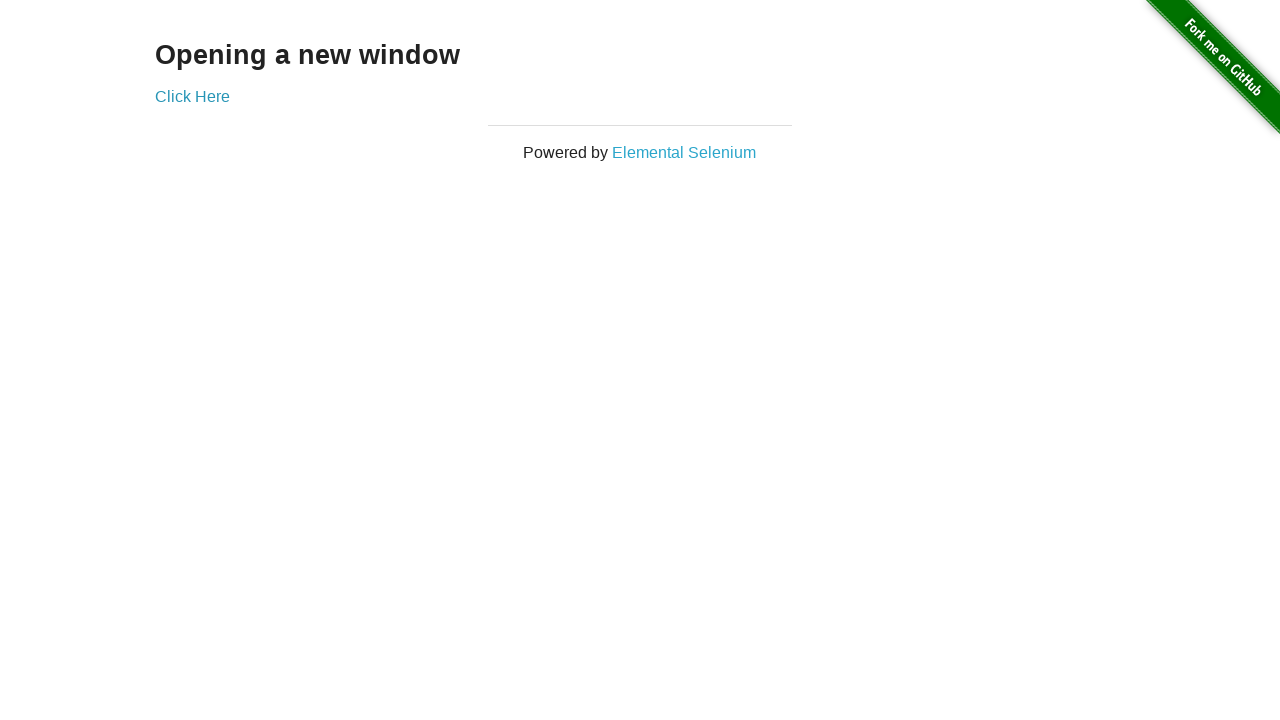

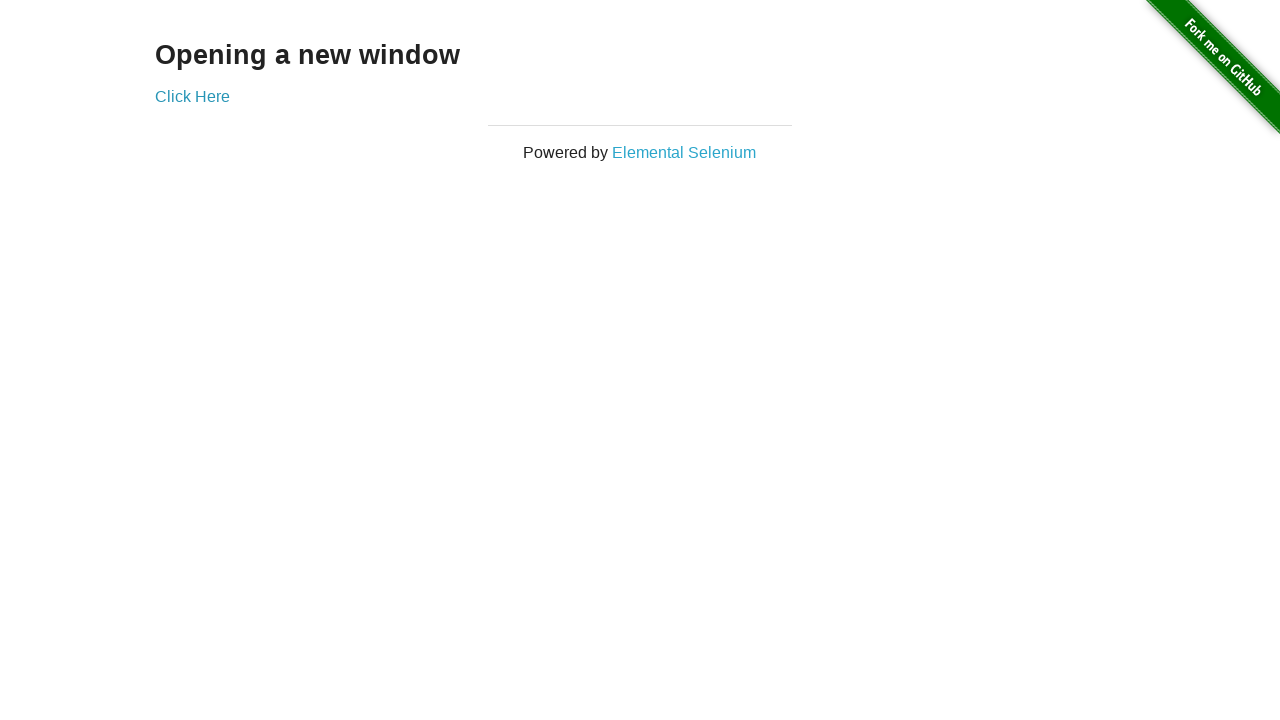